Demonstrates XPath usage by navigating to a login page and clicking the "Forgot your password?" link using text-based XPath selector

Starting URL: https://opensource-demo.orangehrmlive.com/web/index.php/auth/login

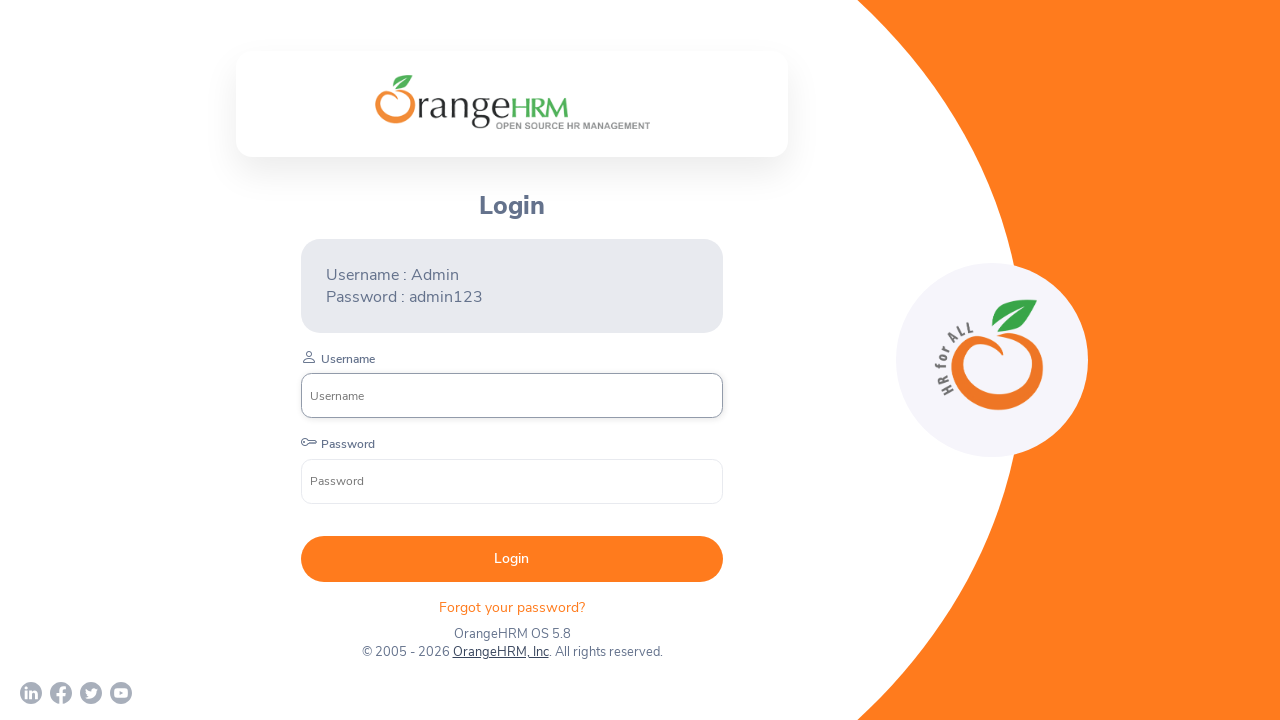

Waited for 'Forgot your password?' link to load using XPath selector
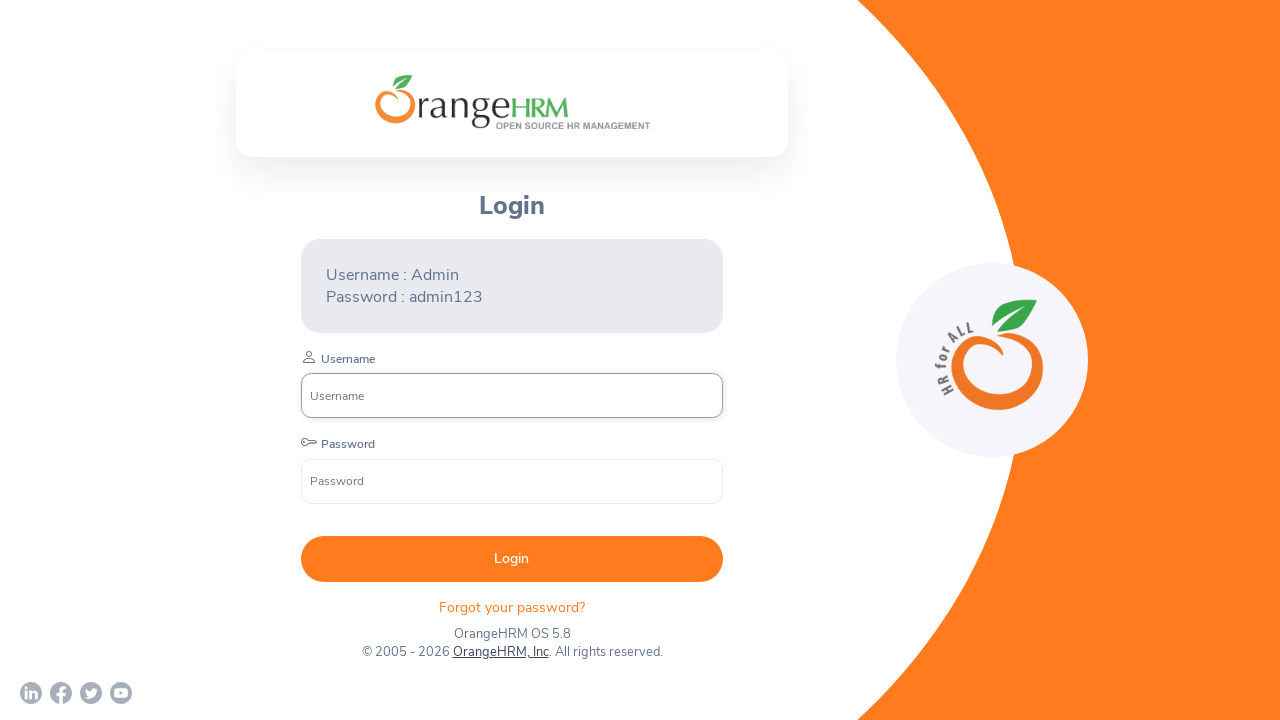

Clicked 'Forgot your password?' link using text-based XPath selector at (512, 607) on xpath=//p[text()='Forgot your password? ']
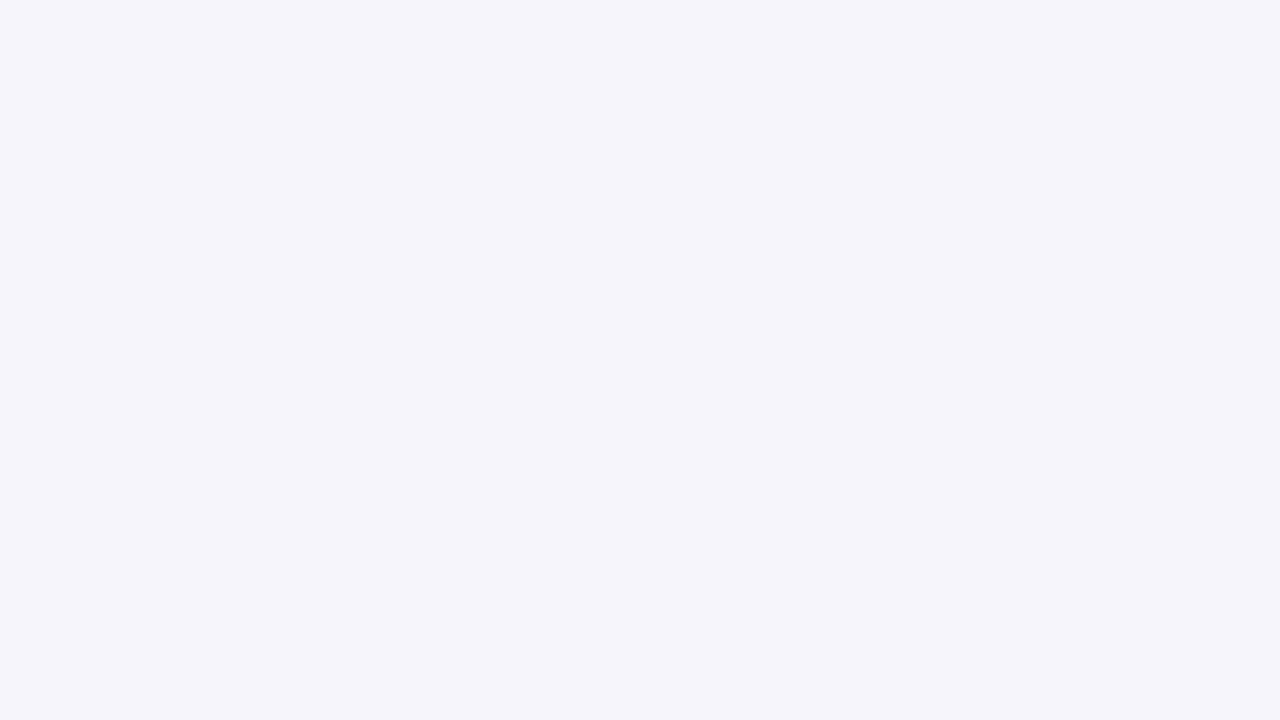

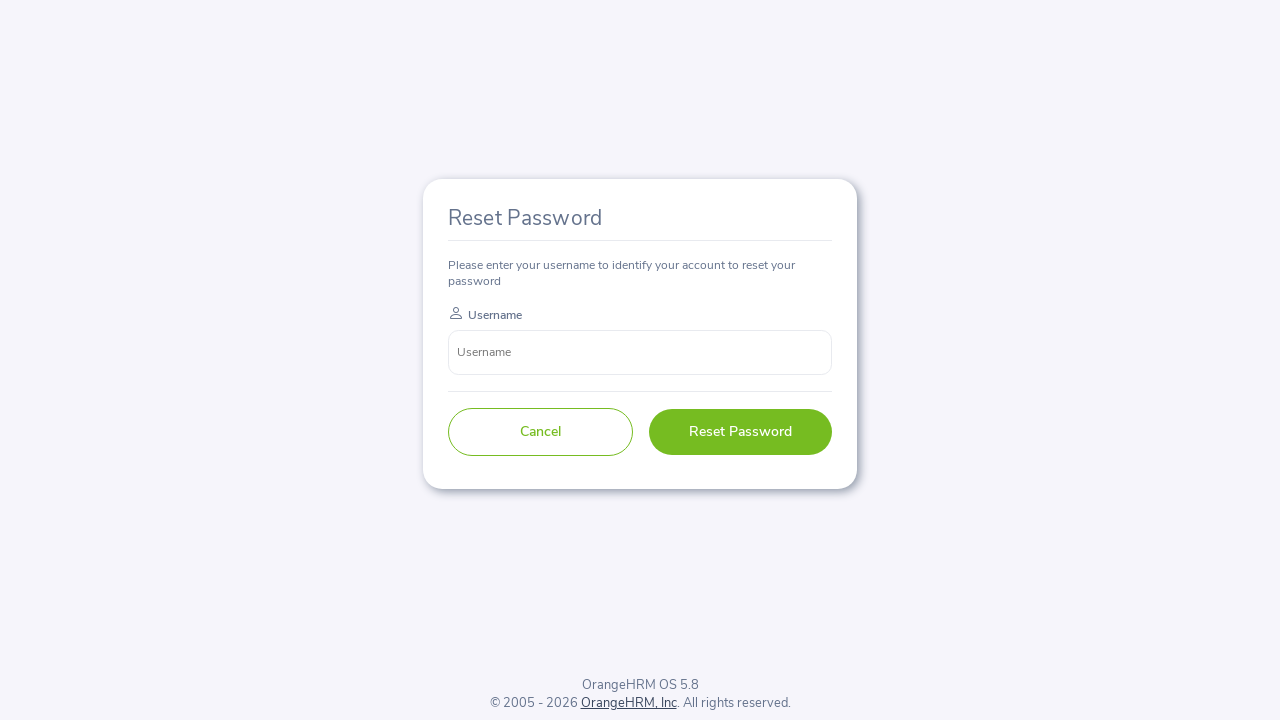